Tests adding multiple todo items to the list and verifies they appear correctly

Starting URL: https://demo.playwright.dev/todomvc

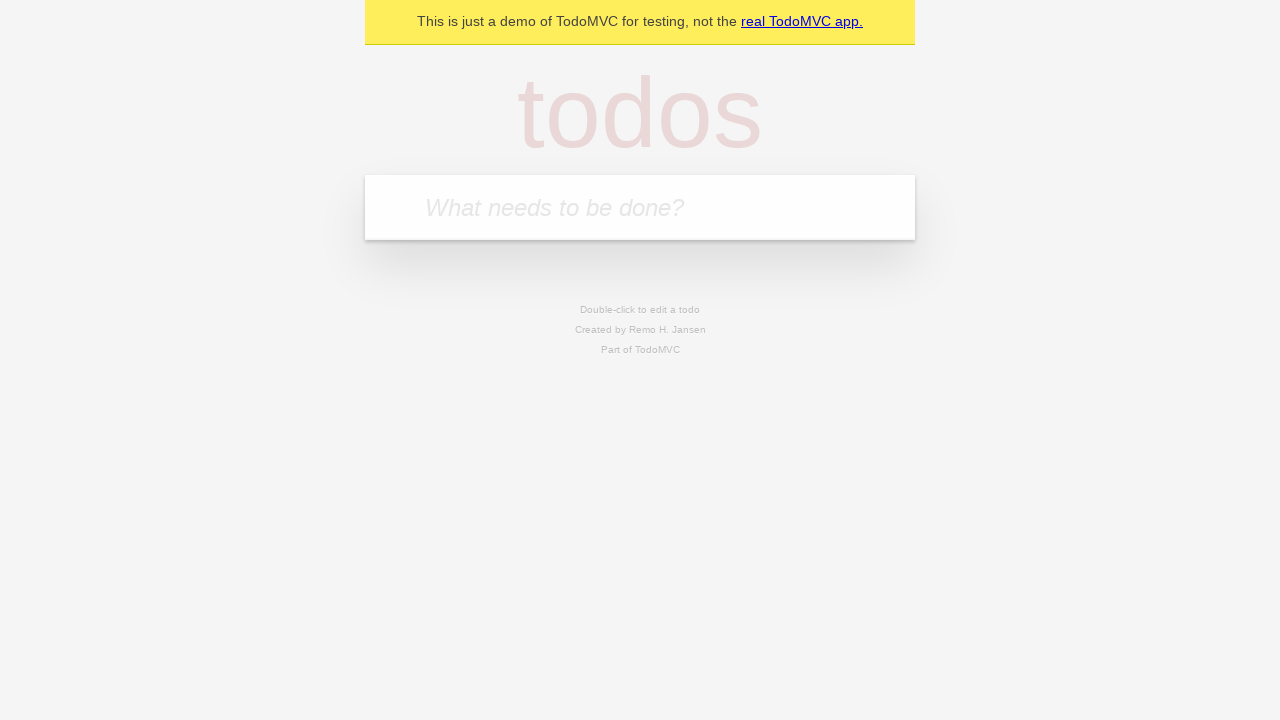

Filled todo input with 'buy some cheese' on internal:attr=[placeholder="What needs to be done?"i]
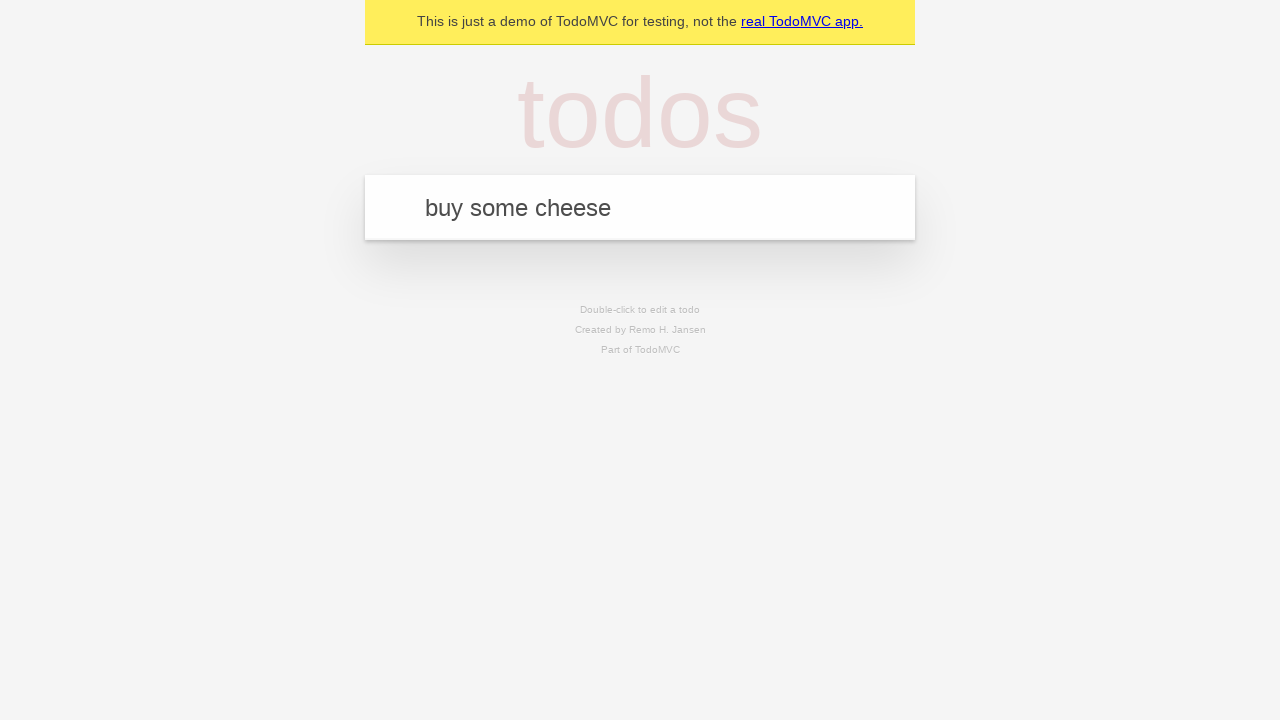

Pressed Enter to add first todo item on internal:attr=[placeholder="What needs to be done?"i]
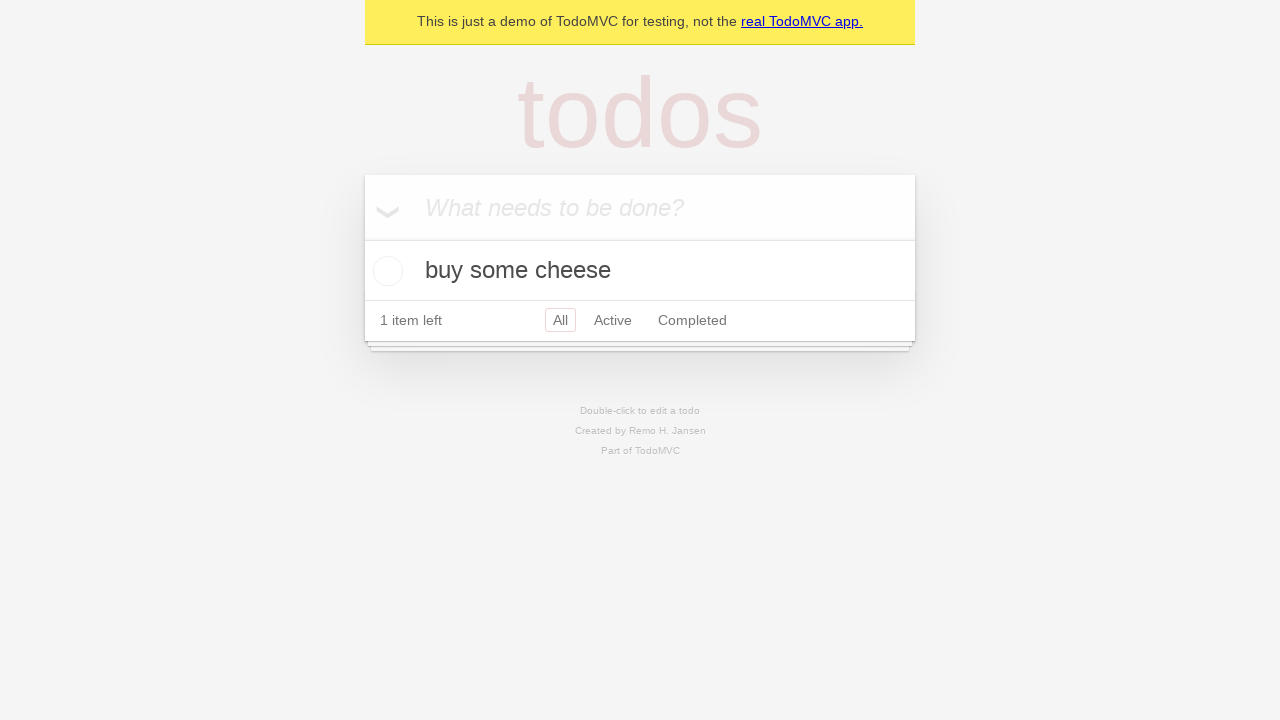

First todo item appeared in the list
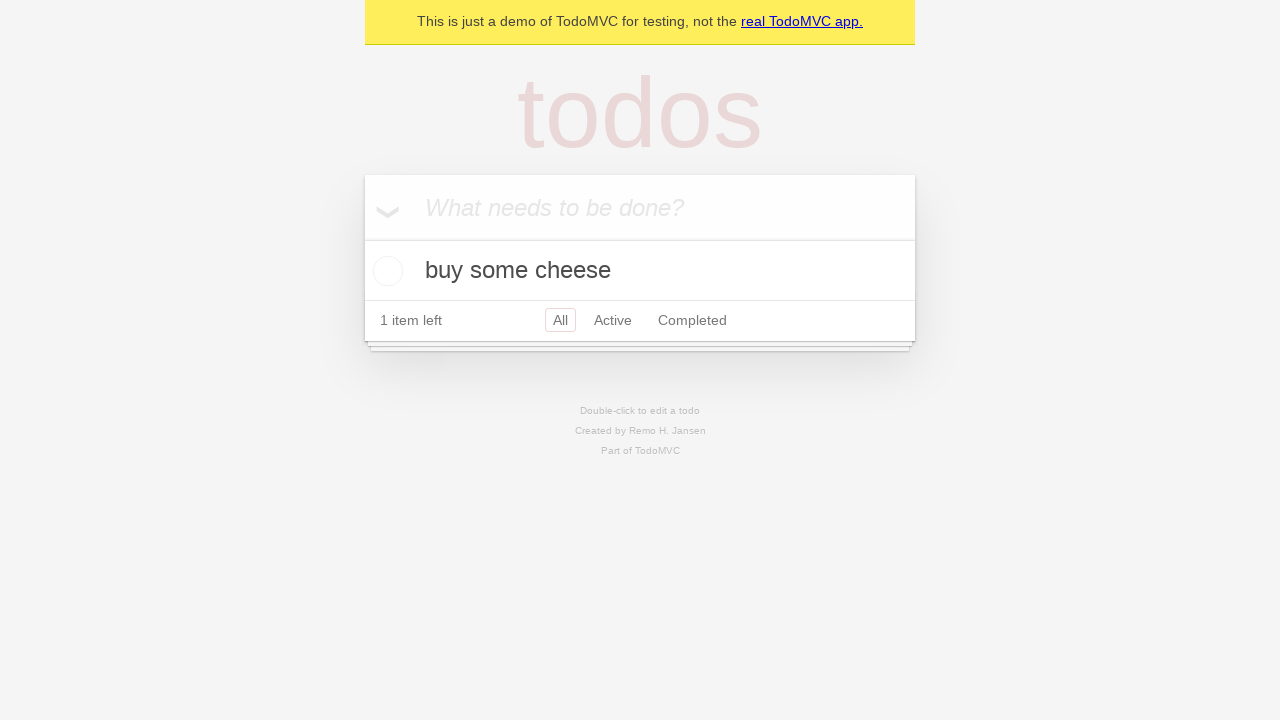

Filled todo input with 'feed the cat' on internal:attr=[placeholder="What needs to be done?"i]
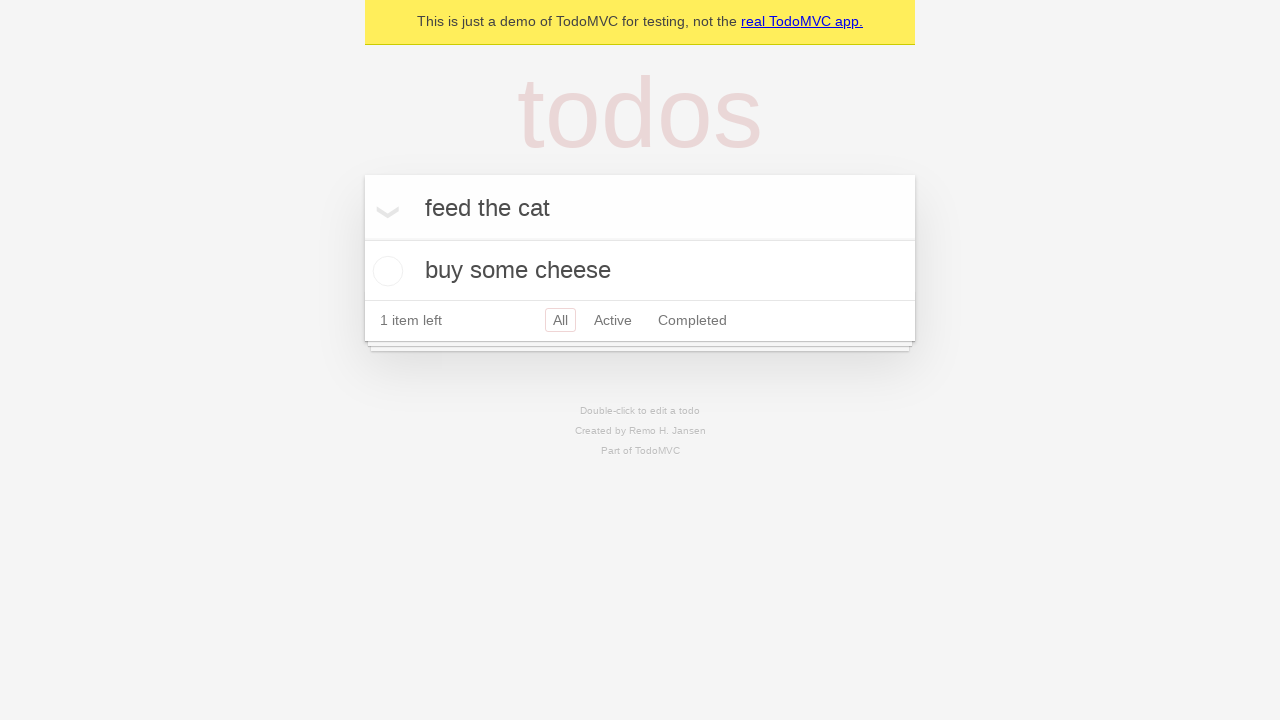

Pressed Enter to add second todo item on internal:attr=[placeholder="What needs to be done?"i]
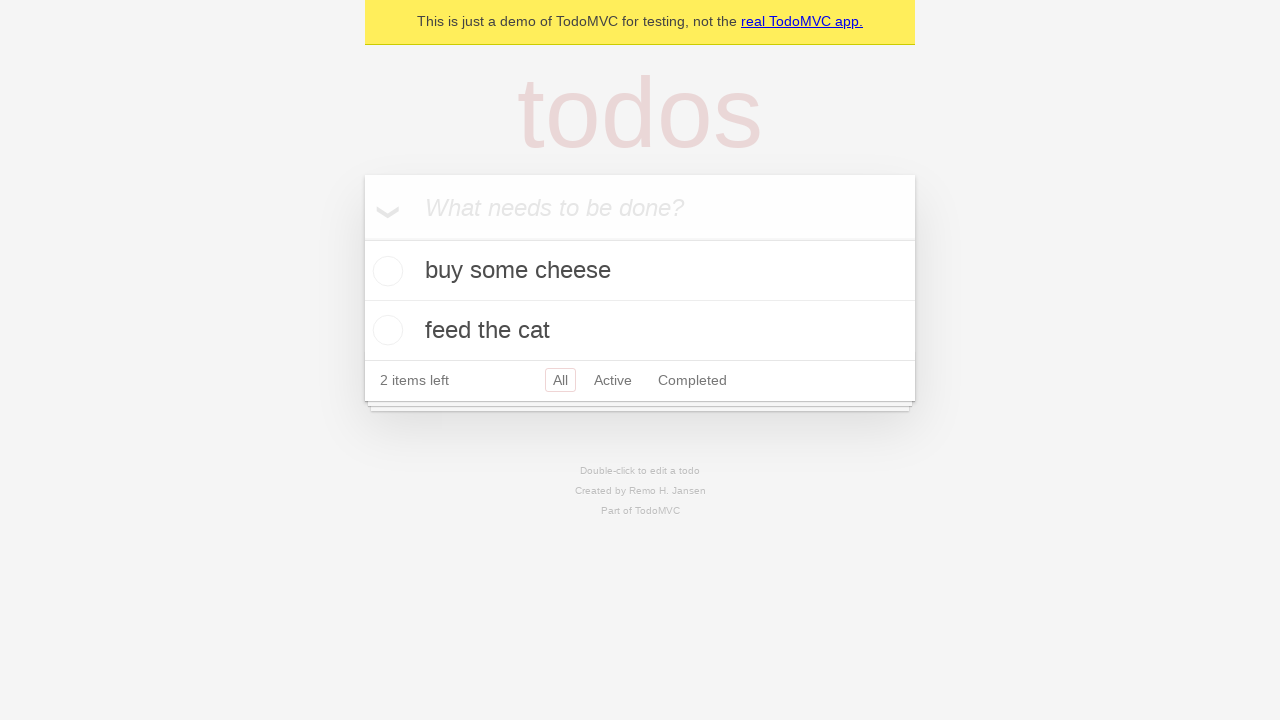

Second todo item appeared in the list, both todos now visible
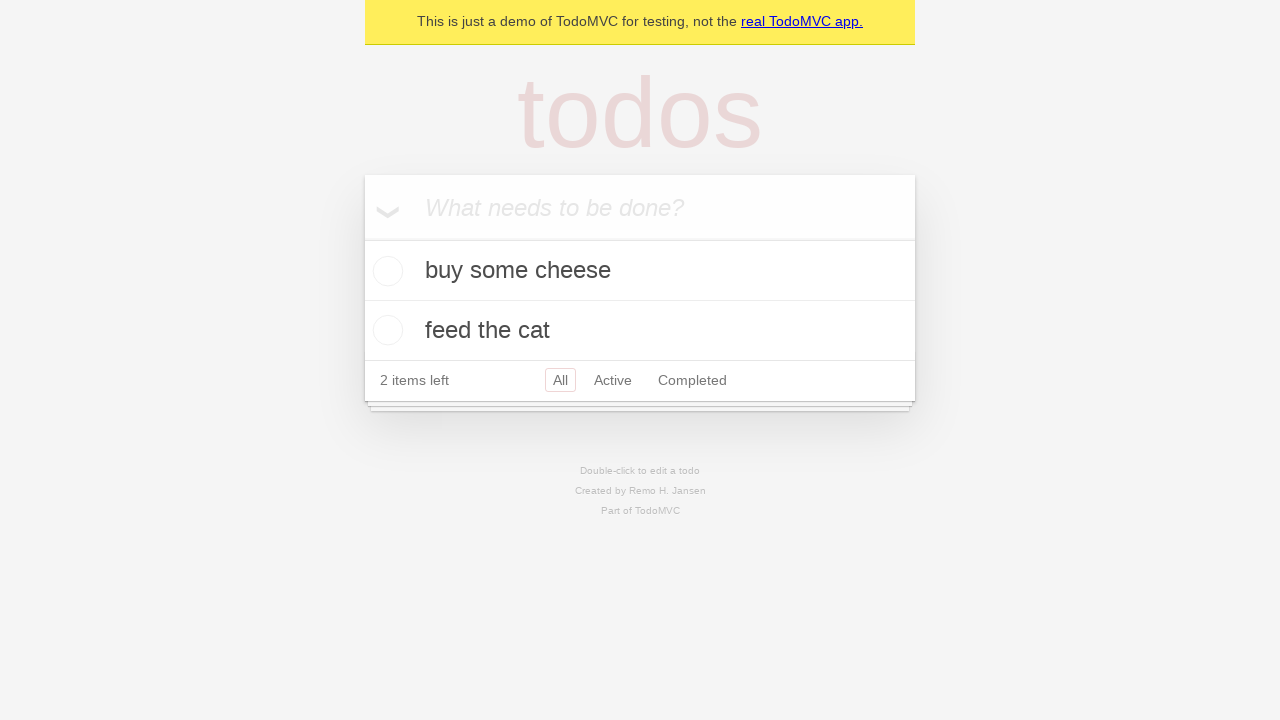

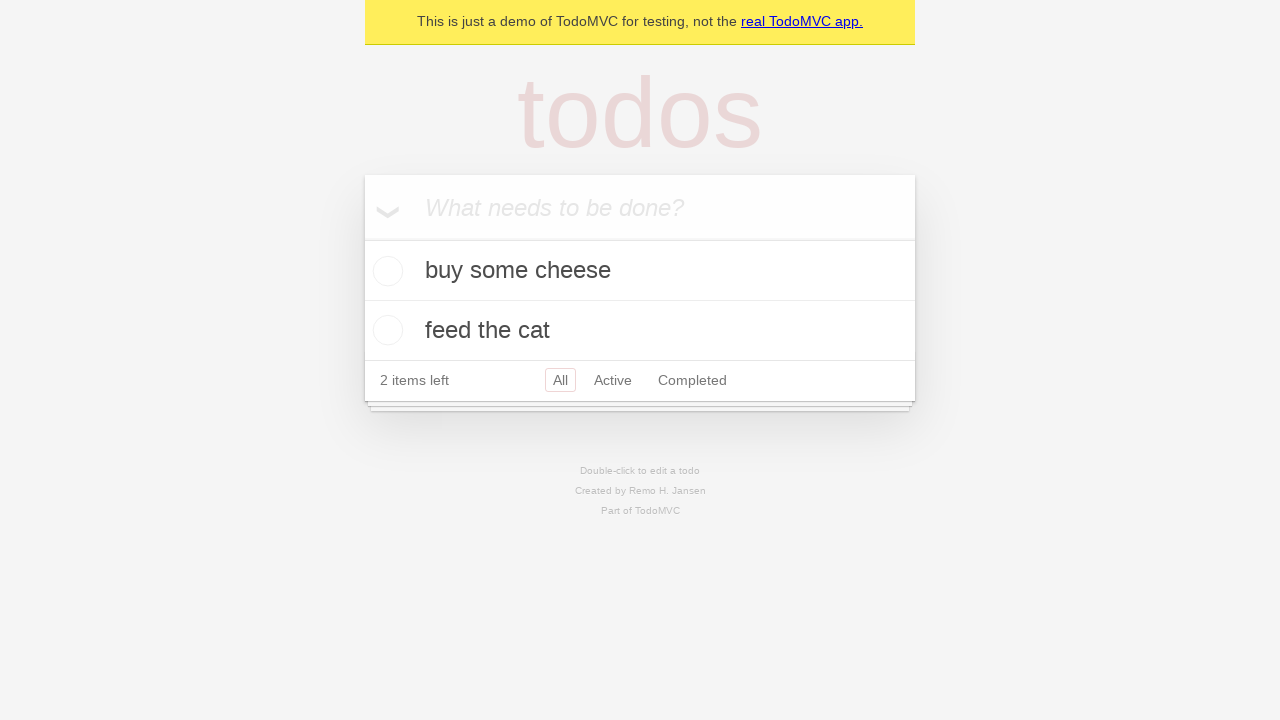